Tests that numeric input is accepted as a todo item

Starting URL: https://todomvc.com/

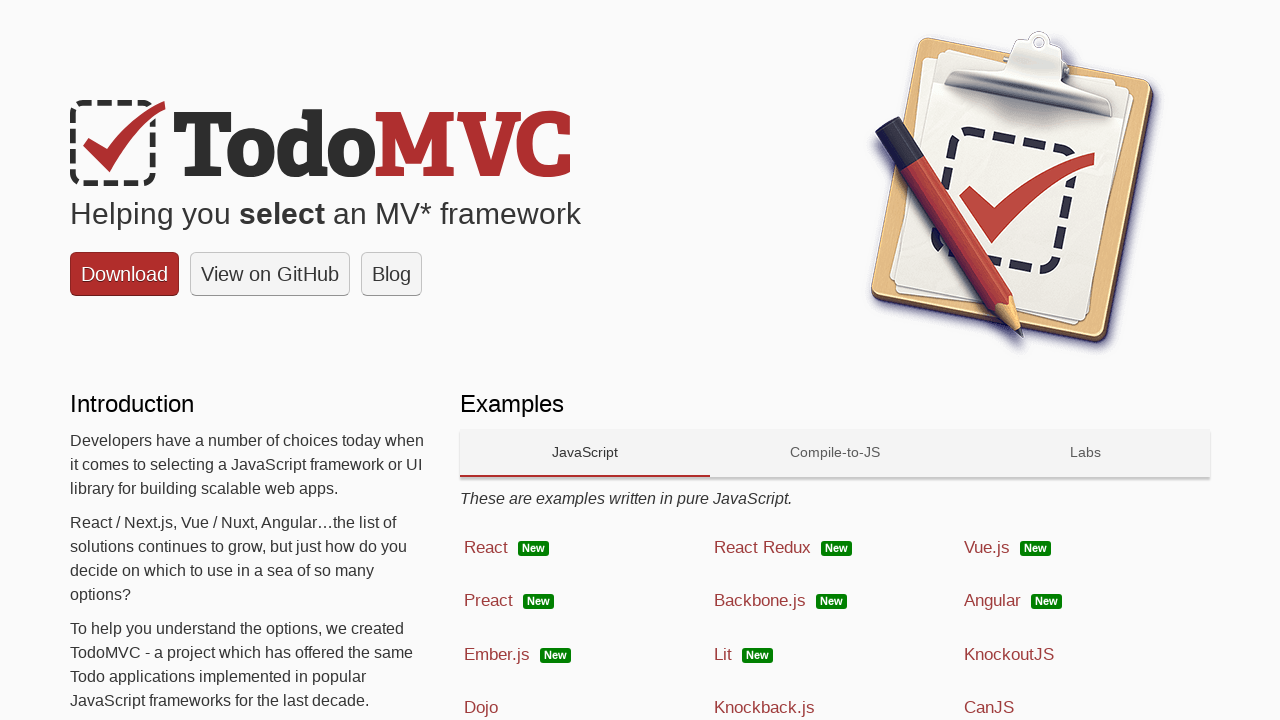

Clicked link to navigate to React framework at (585, 548) on a[href='examples/react/dist/']
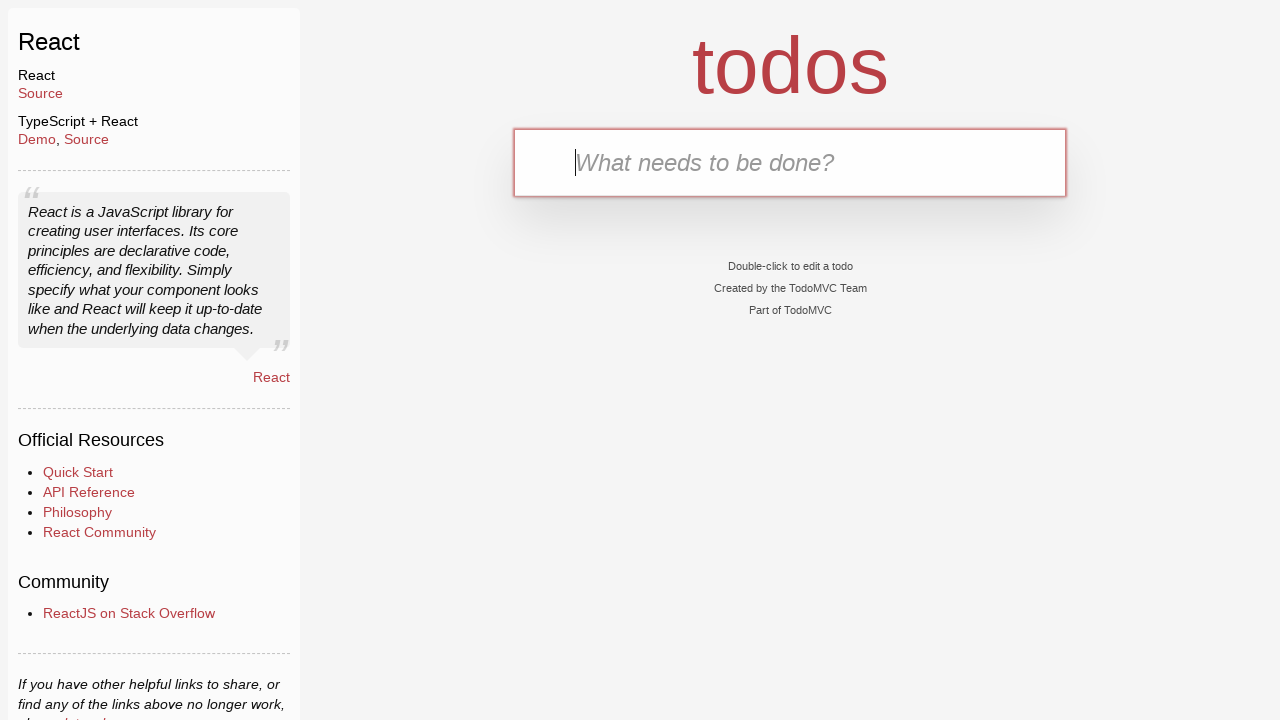

Clicked todo input field at (790, 162) on #todo-input
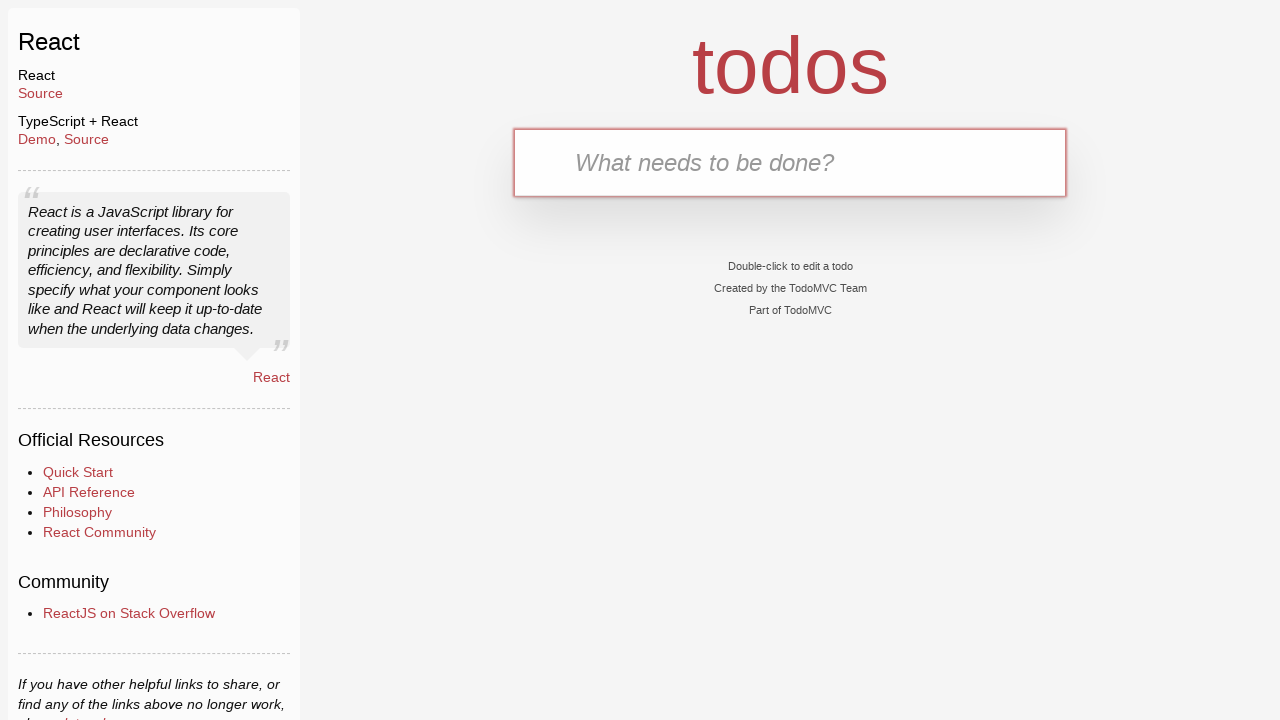

Filled todo input with numeric value '12' on #todo-input
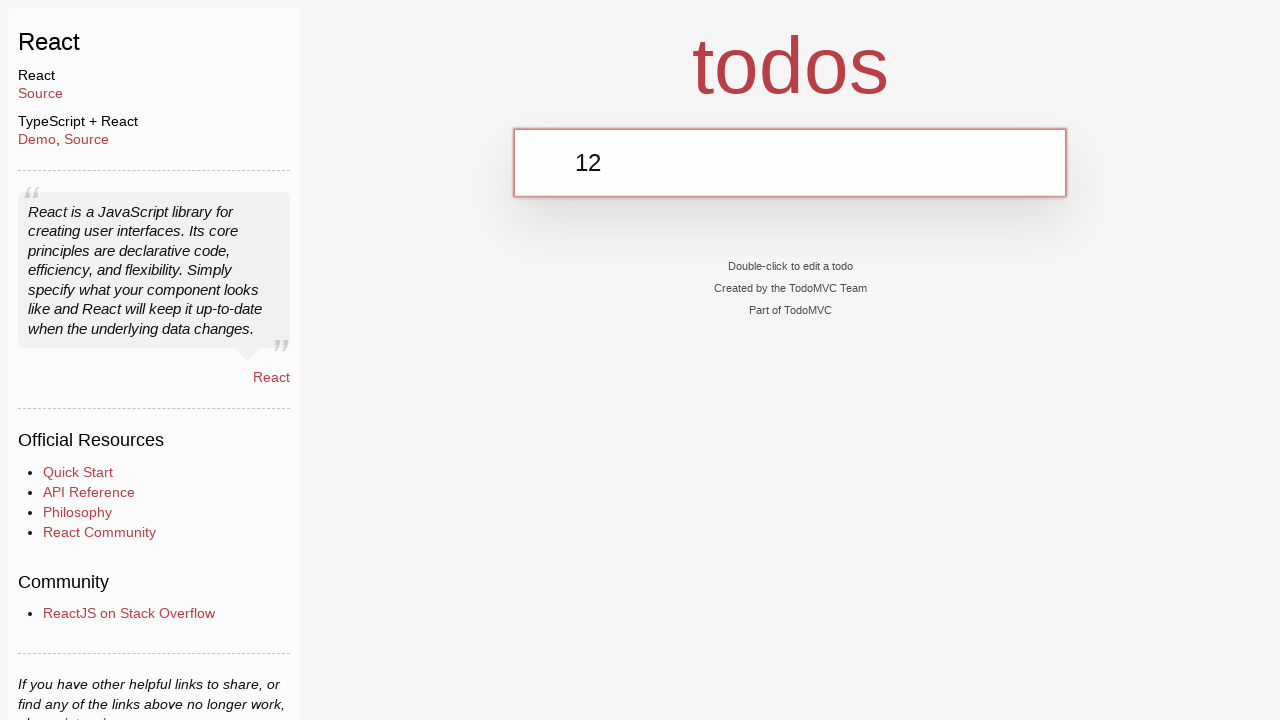

Pressed Enter to submit numeric todo item on #todo-input
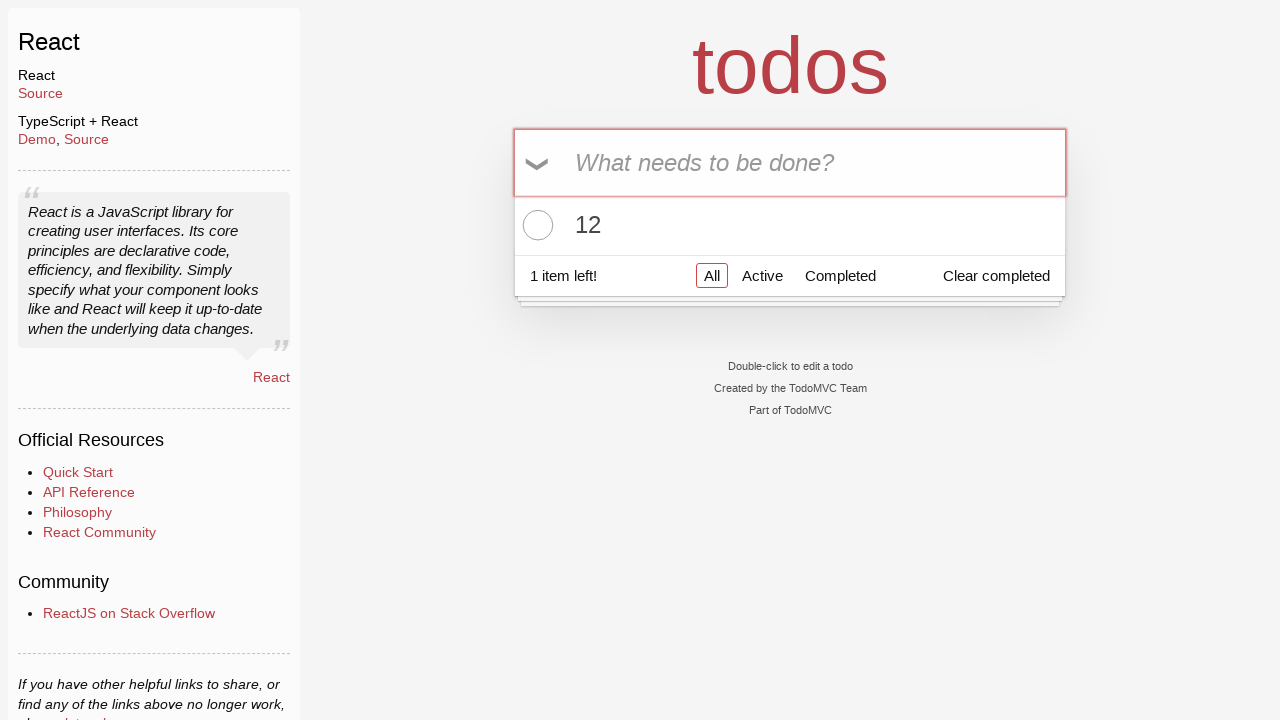

Located todo item view elements
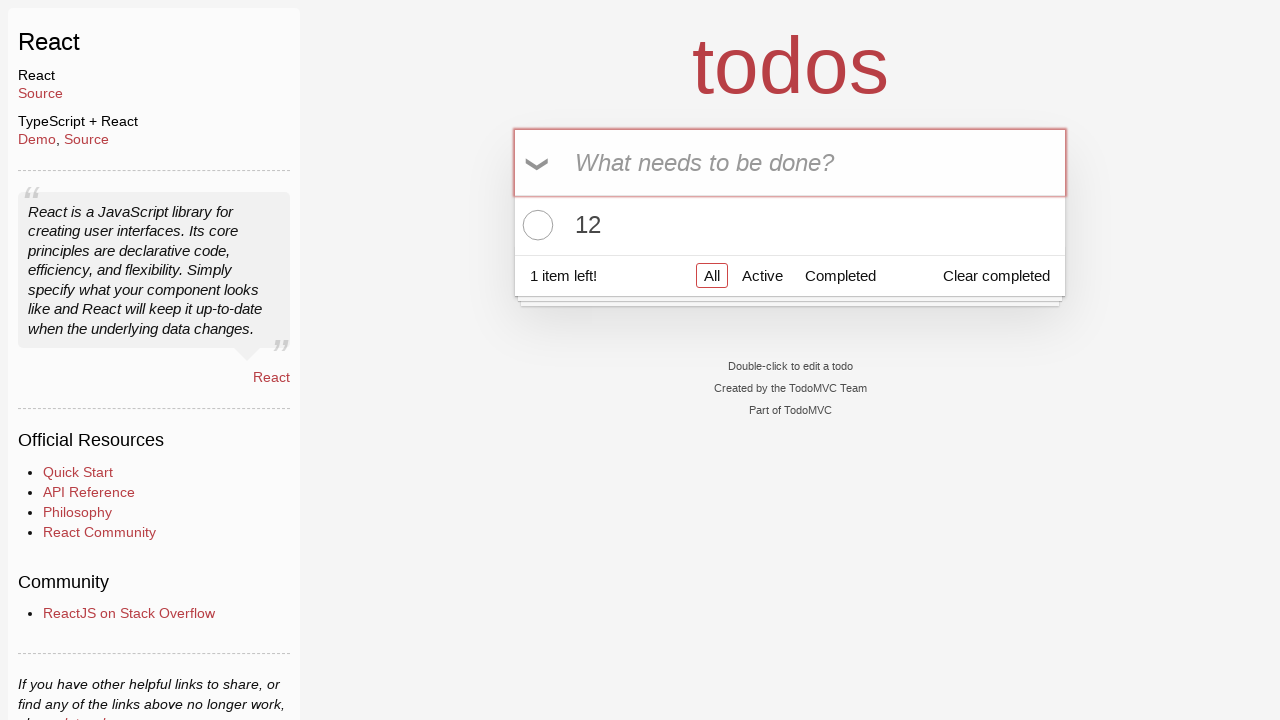

Verified that exactly one todo item was added
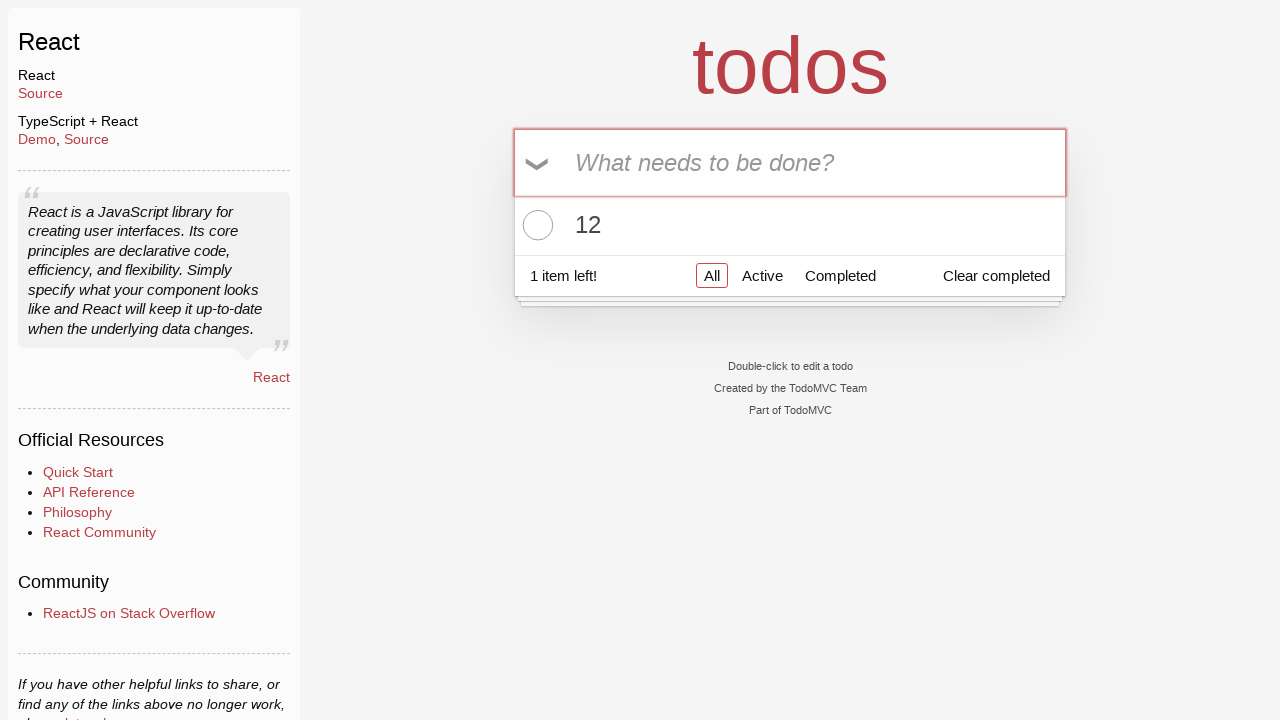

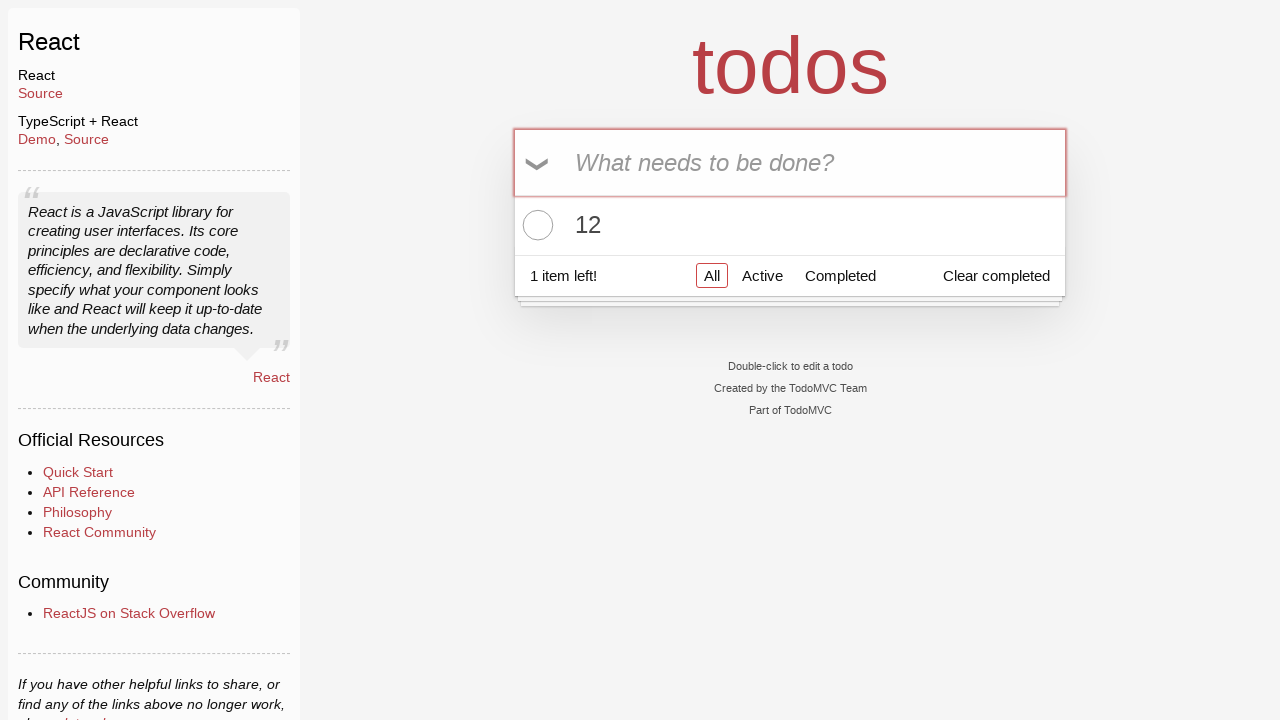